Tests textbox visibility toggle by clicking a hide button and verifying the textbox element state changes

Starting URL: https://www.rahulshettyacademy.com/AutomationPractice/

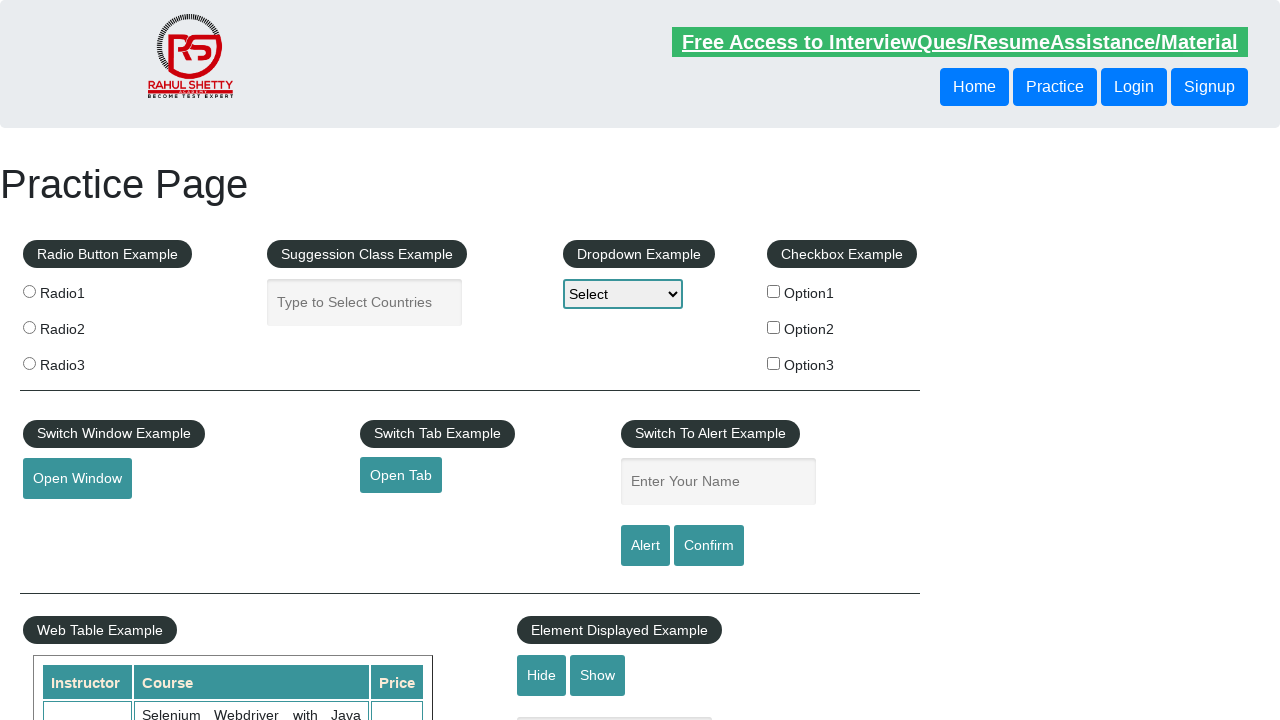

Waited for displayed text element to be visible
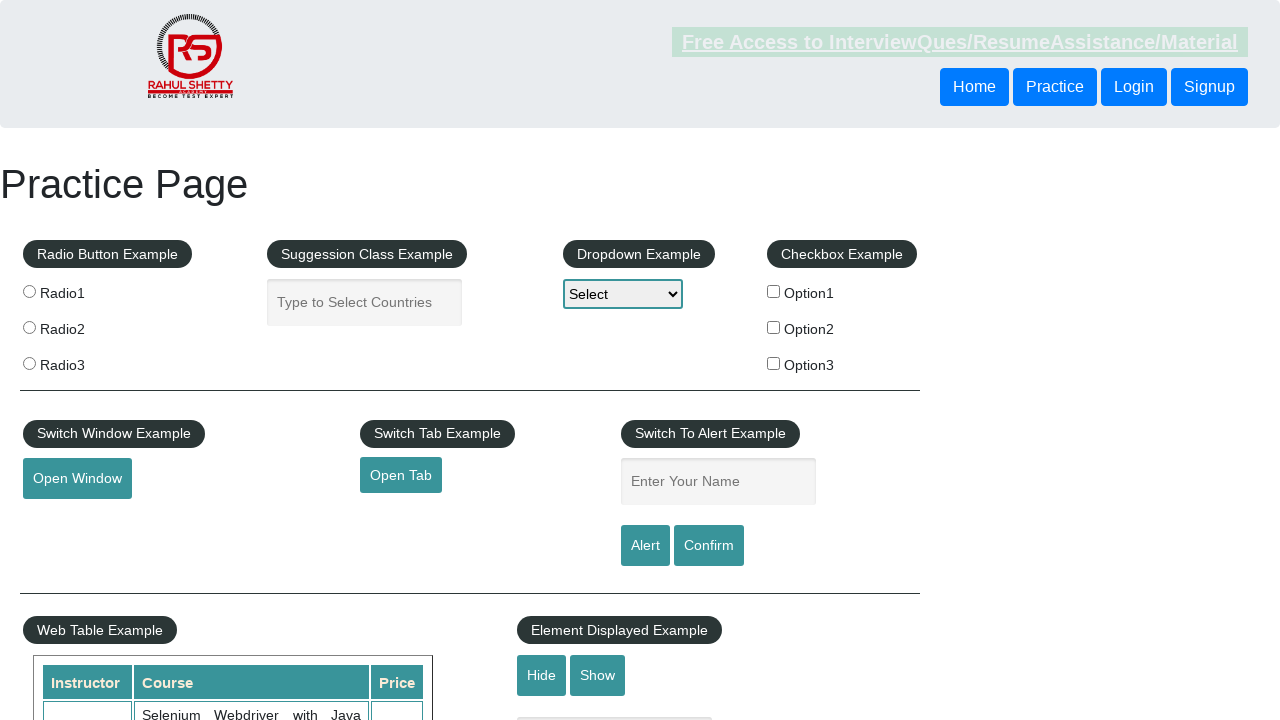

Clicked hide textbox button at (542, 675) on #hide-textbox
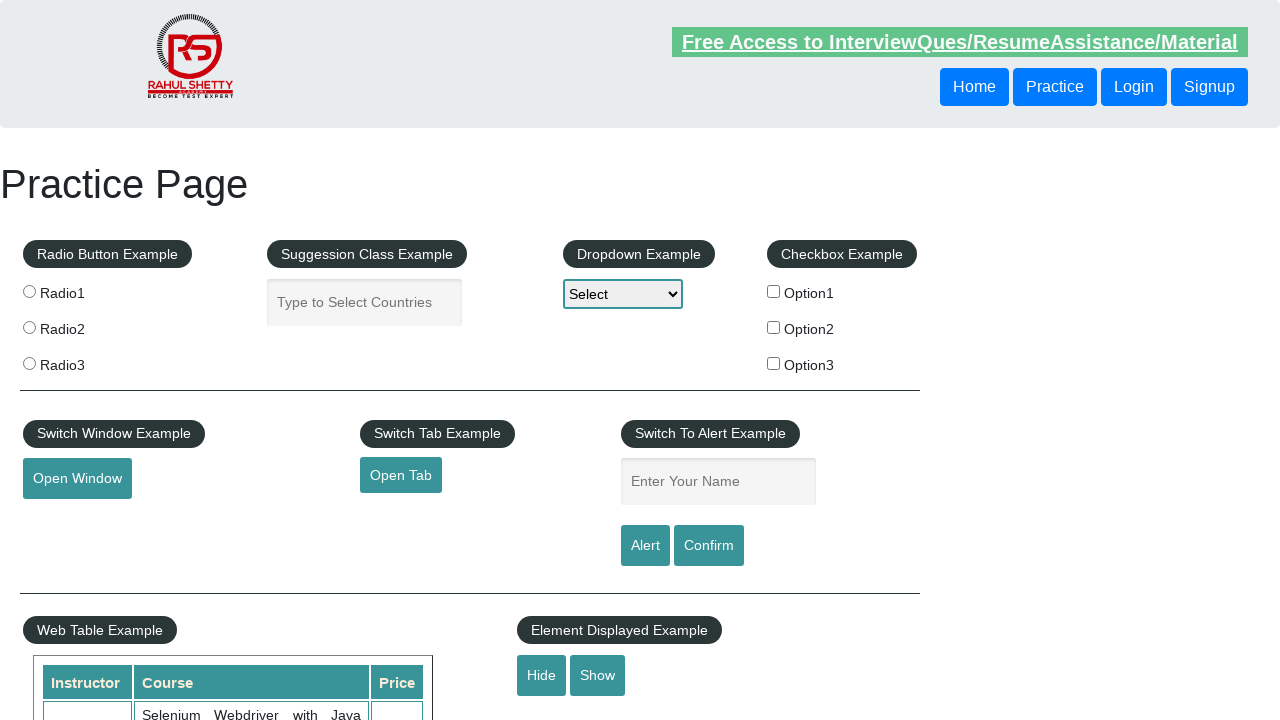

Verified textbox element is now hidden
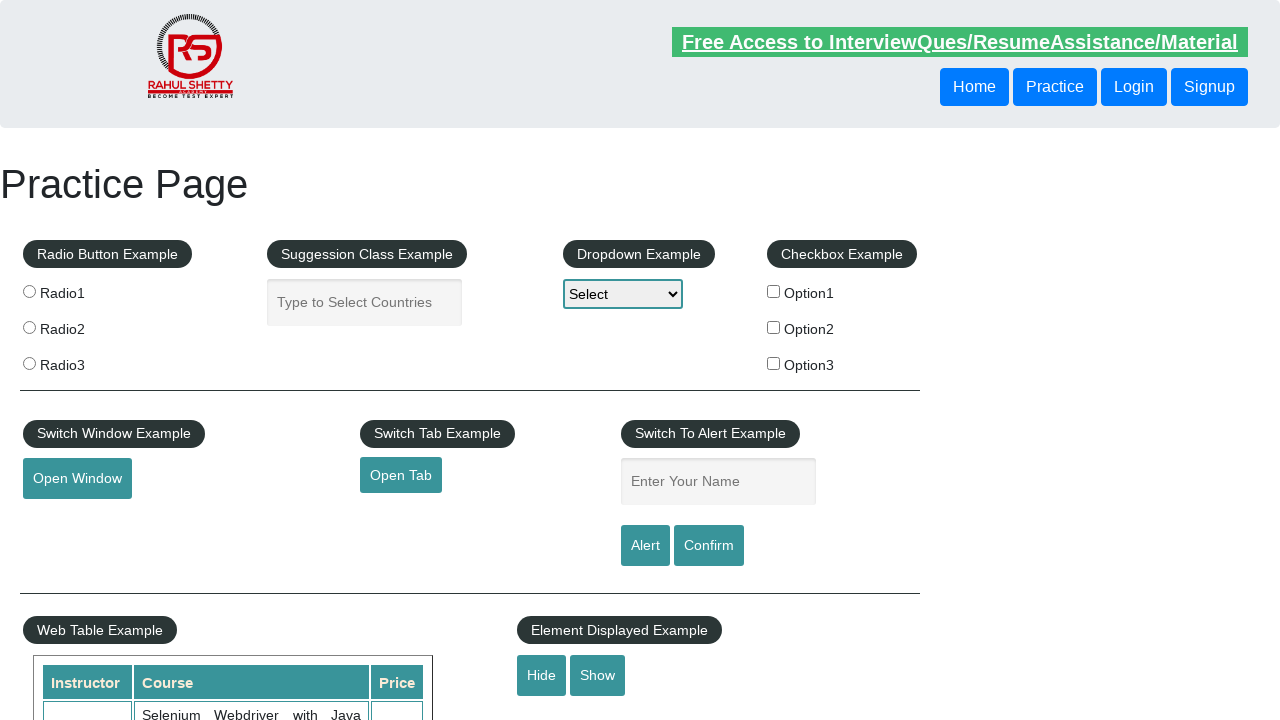

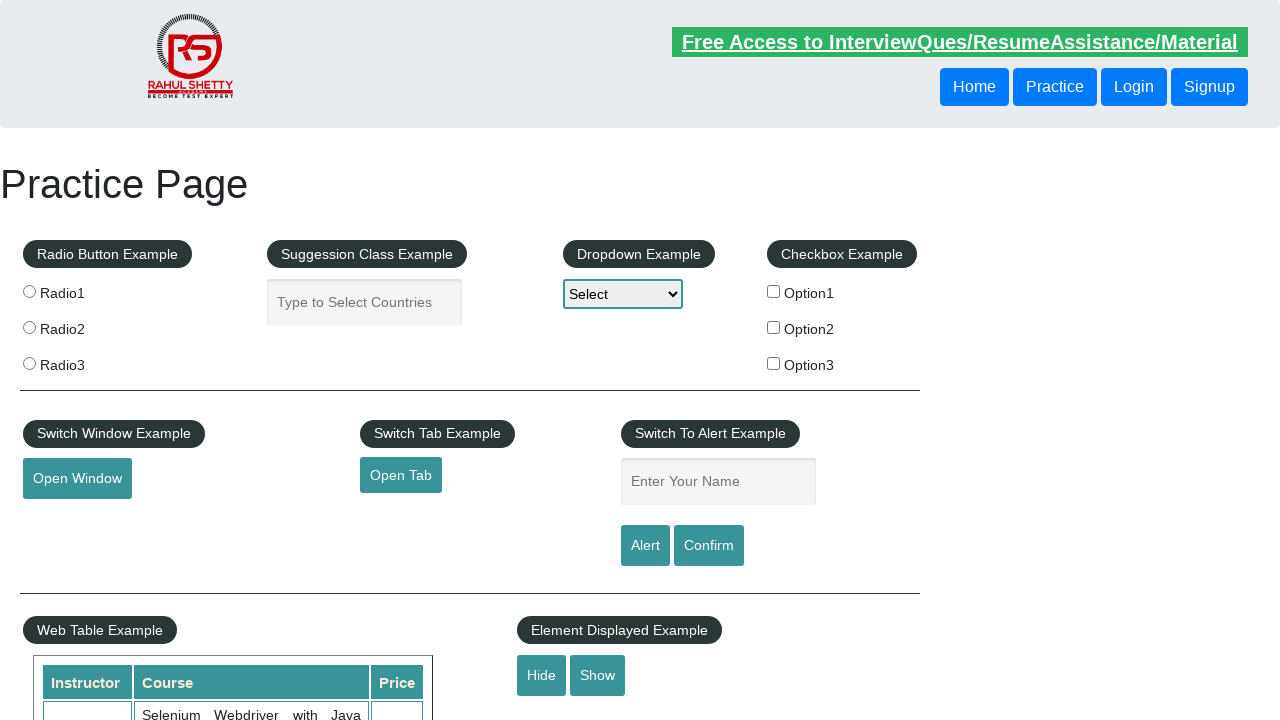